Tests adding a product to the shopping cart by finding a product containing "Cucumbe" in its name and clicking the ADD TO CART button.

Starting URL: https://rahulshettyacademy.com/seleniumPractise/#/

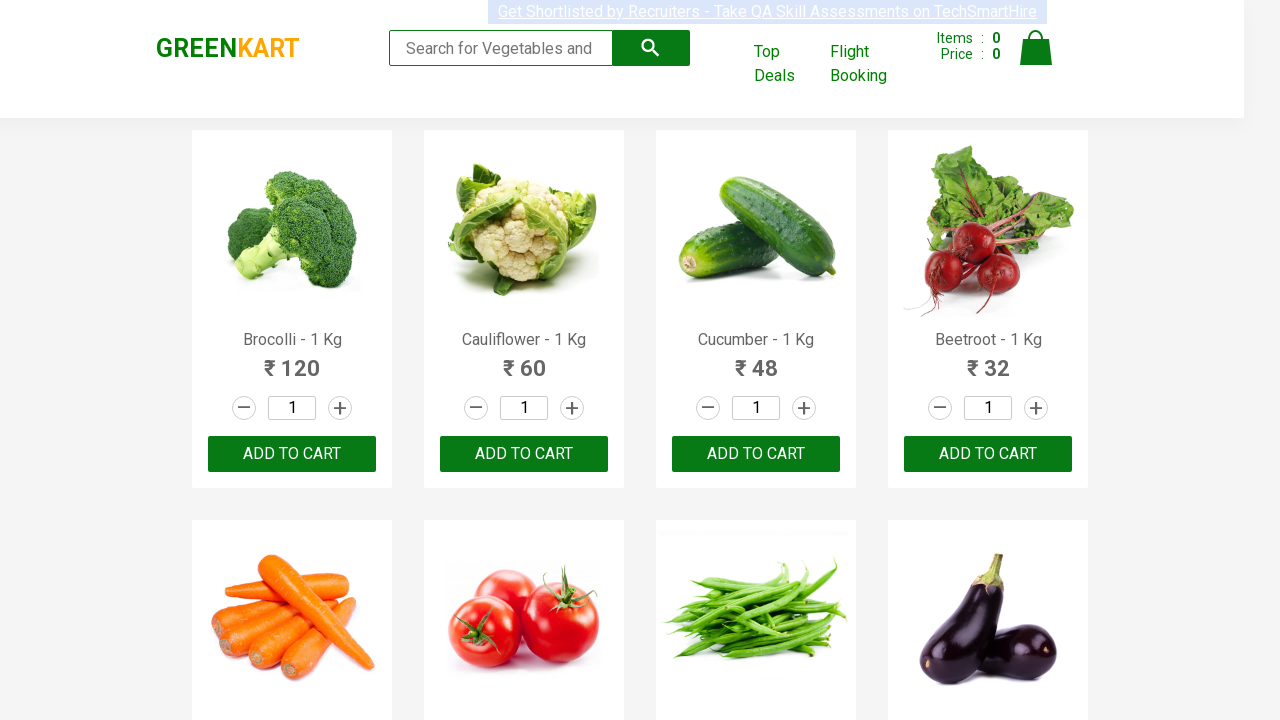

Waited for product elements to load
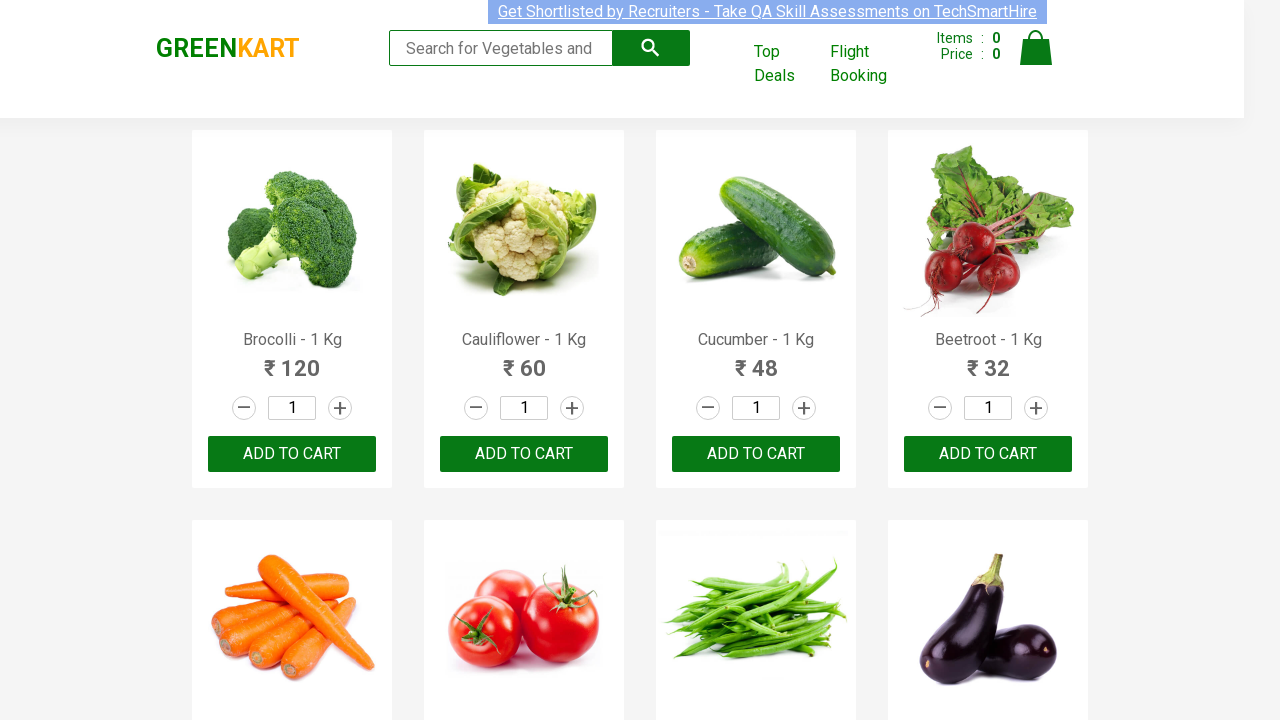

Retrieved all product elements from the page
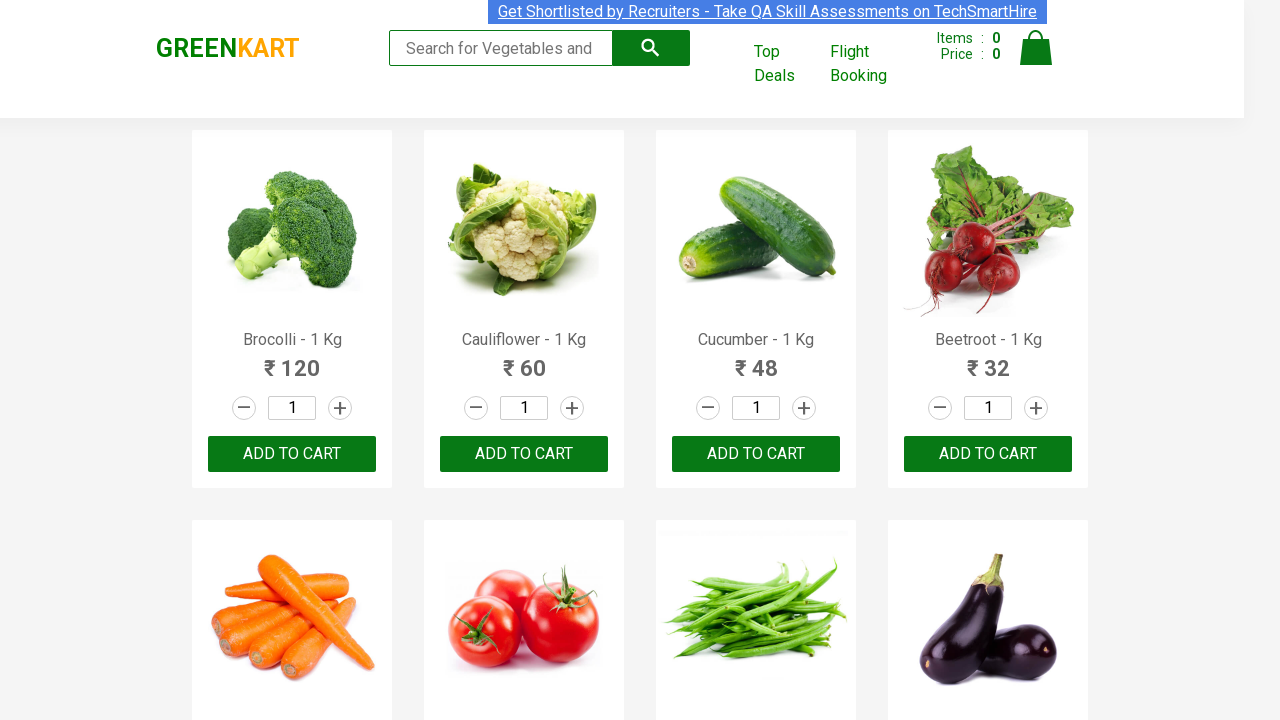

Examined product 1 text content
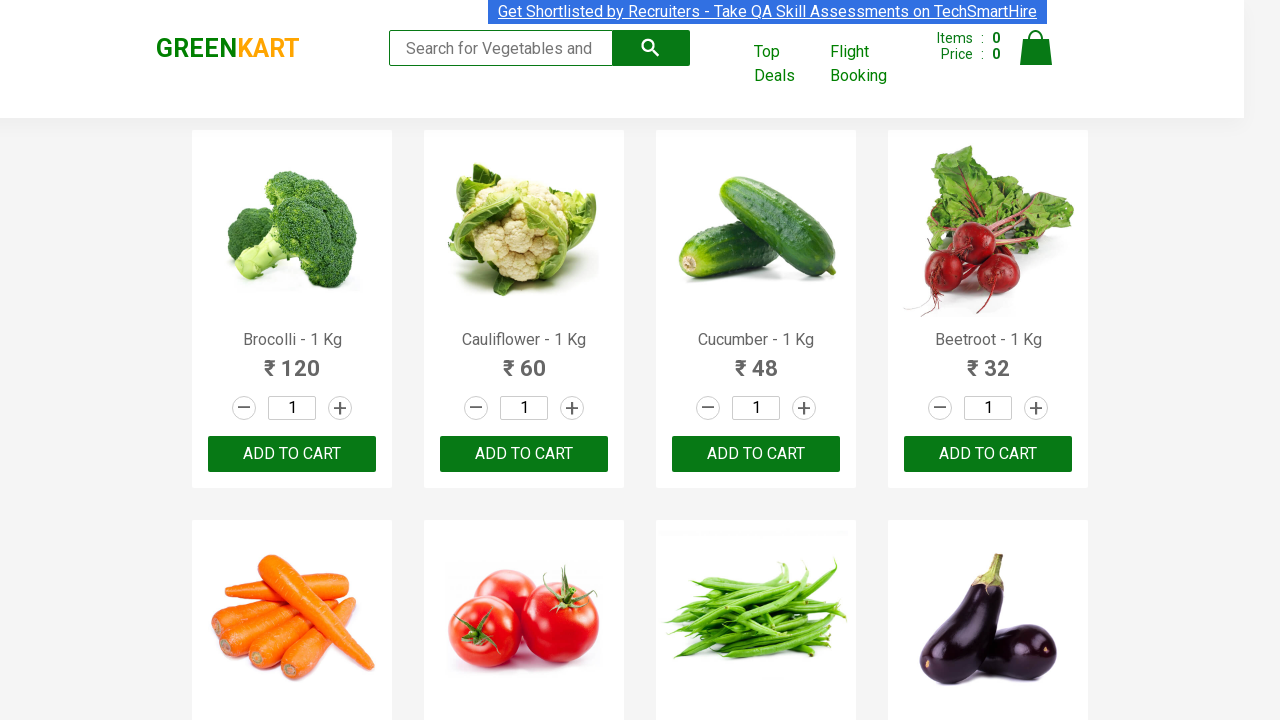

Examined product 2 text content
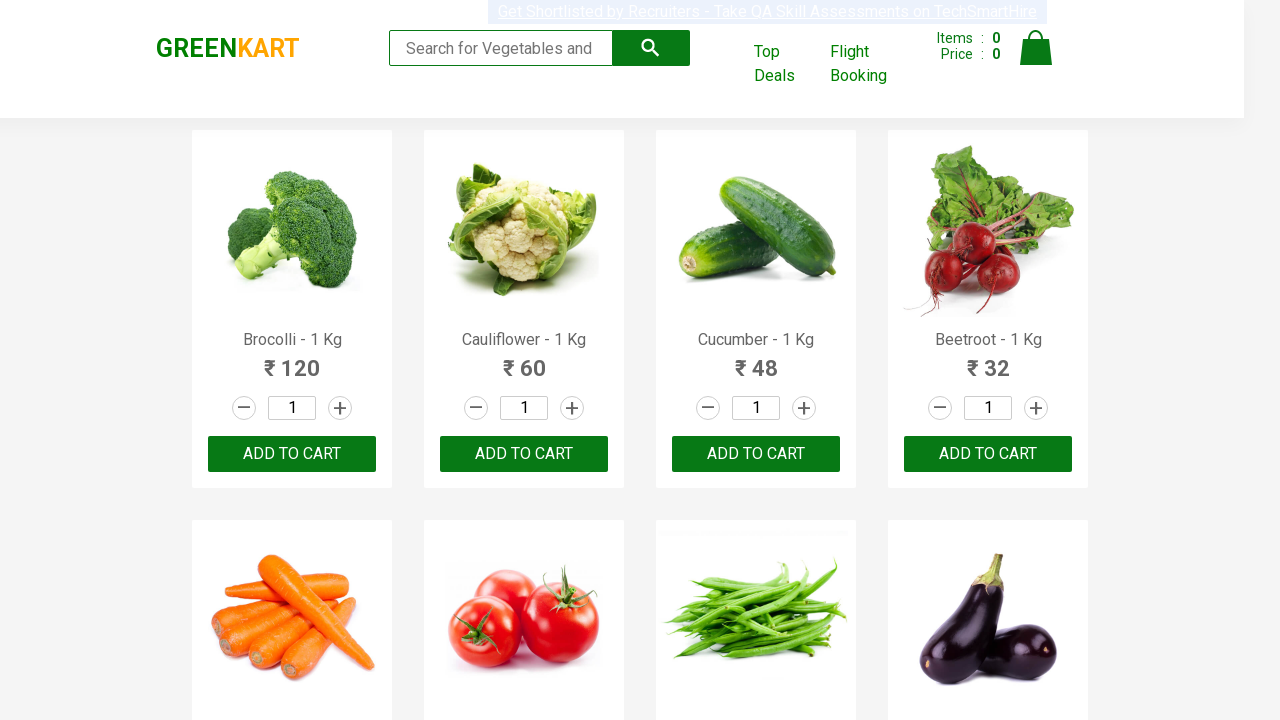

Examined product 3 text content
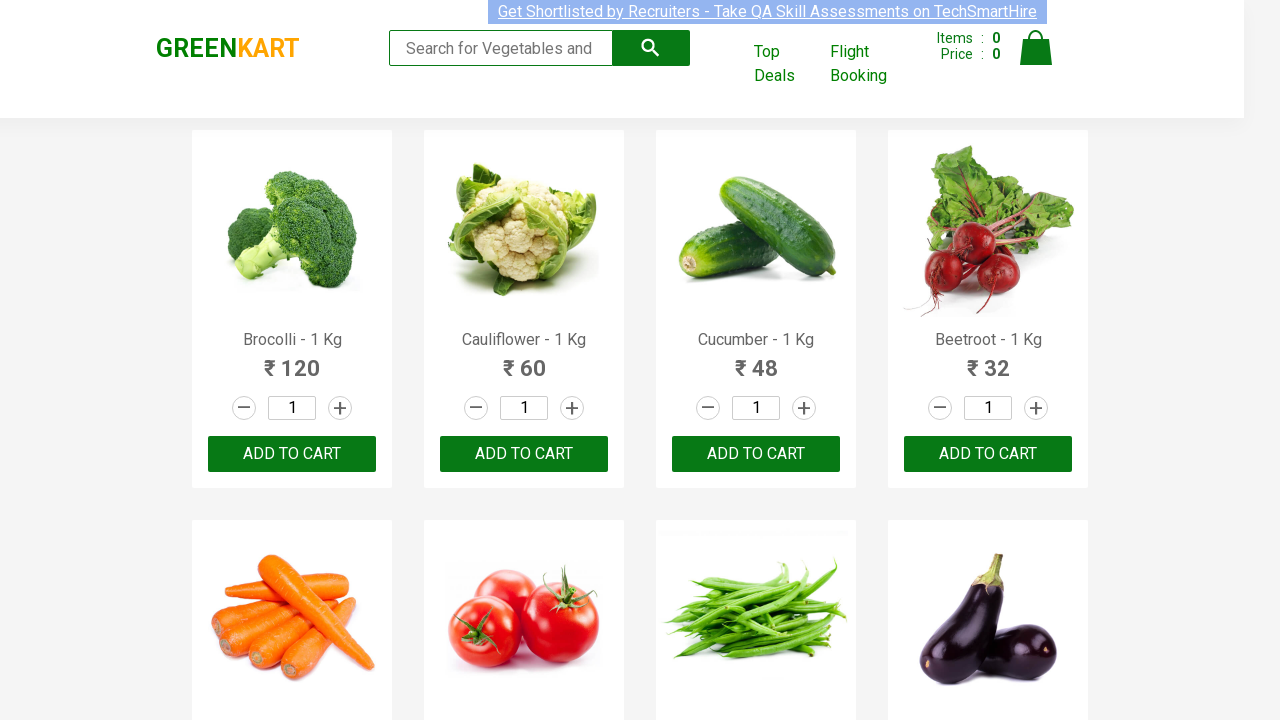

Found product containing 'Cucumbe': Cucumber - 1 Kg48–+ADD TO CART
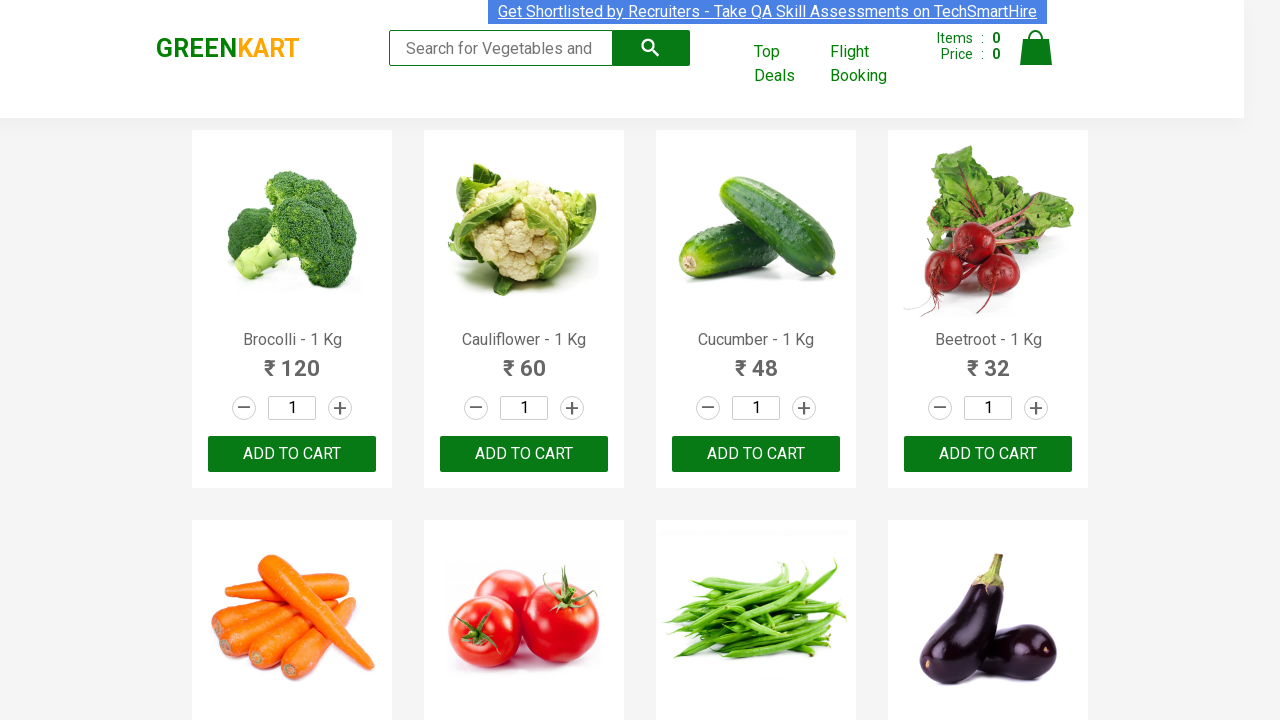

Clicked ADD TO CART button for Cucumber product at (756, 454) on button:text('ADD TO CART') >> nth=2
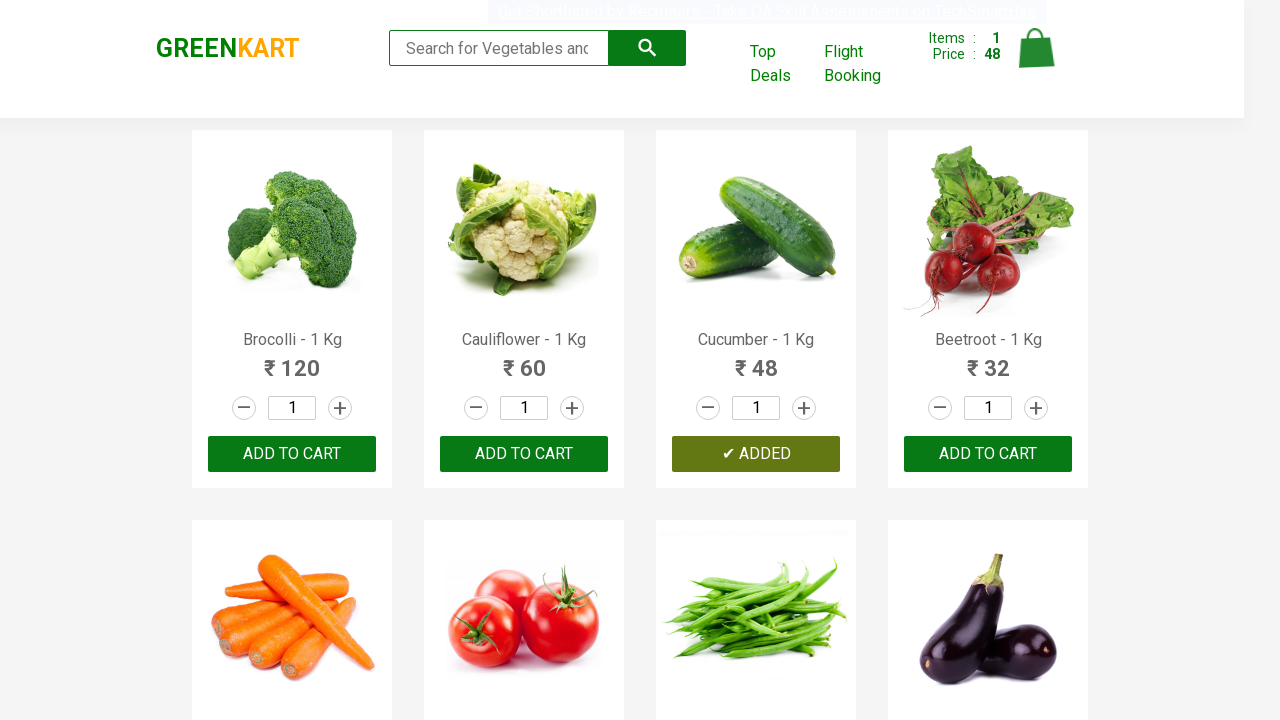

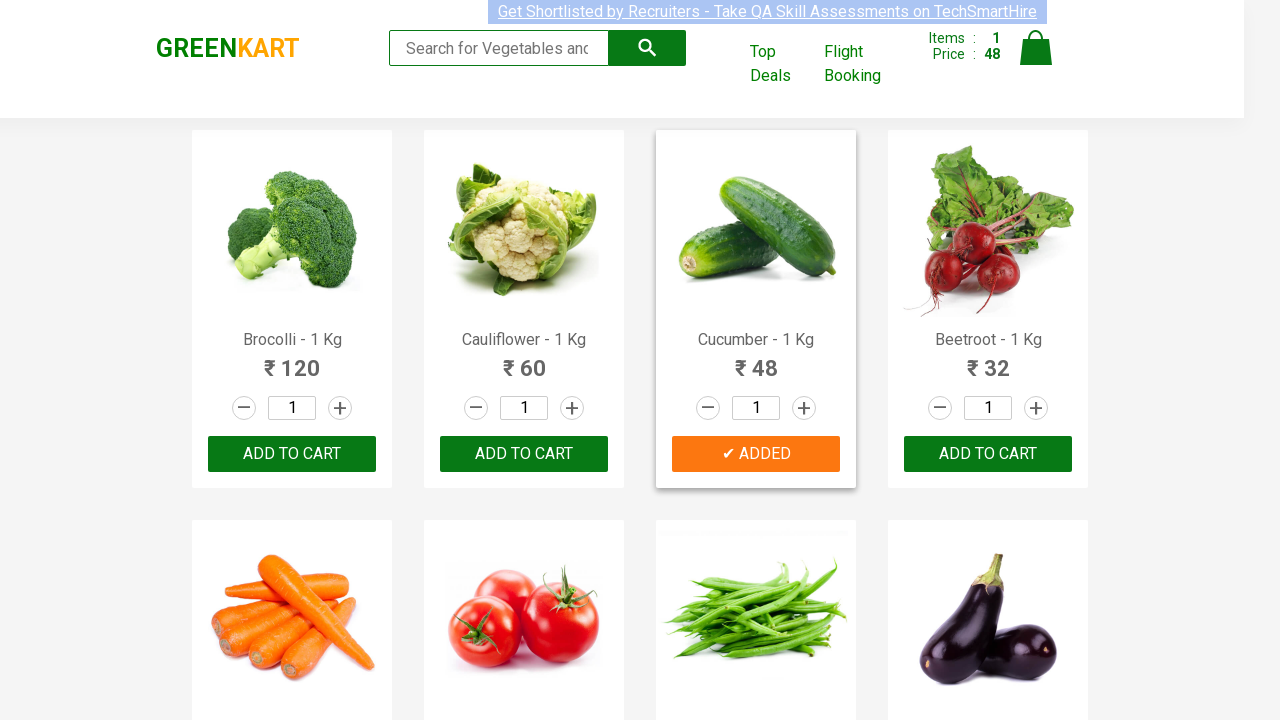